Tests counter functionality by verifying initial value, clicking increment button, and verifying the updated counter value.

Starting URL: https://osstep.github.io/evaluate

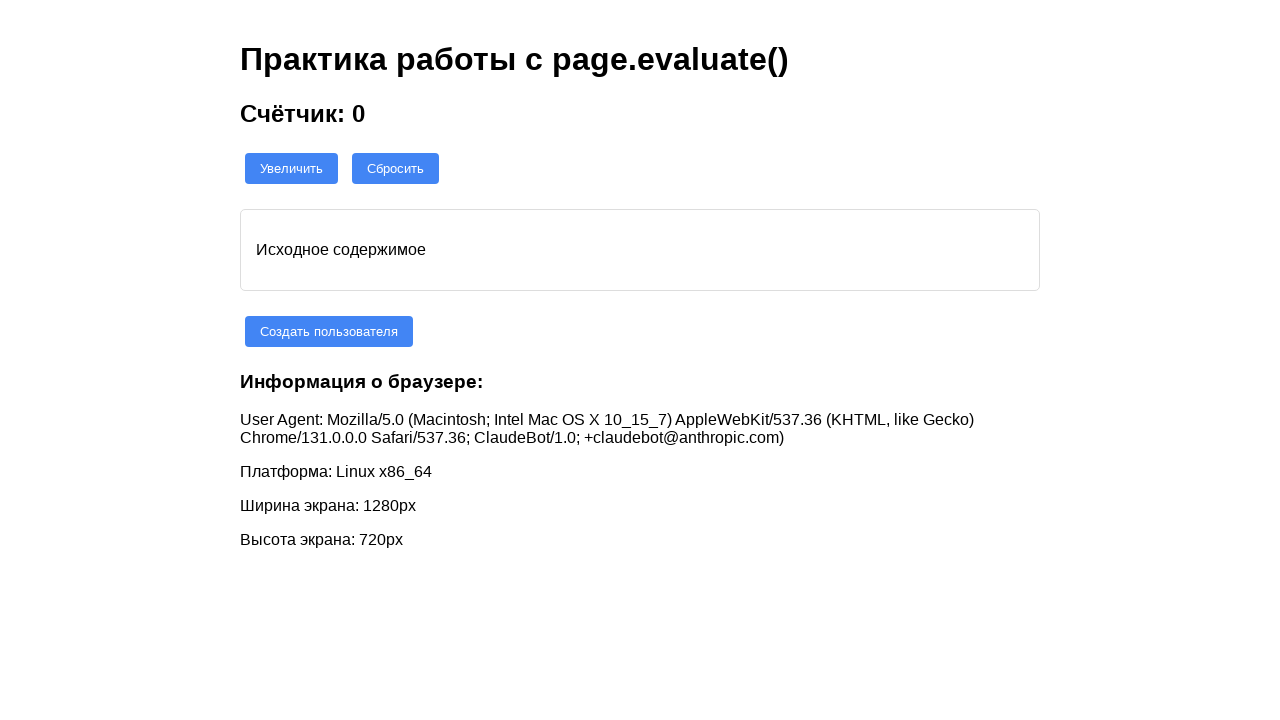

Counter element loaded and became visible
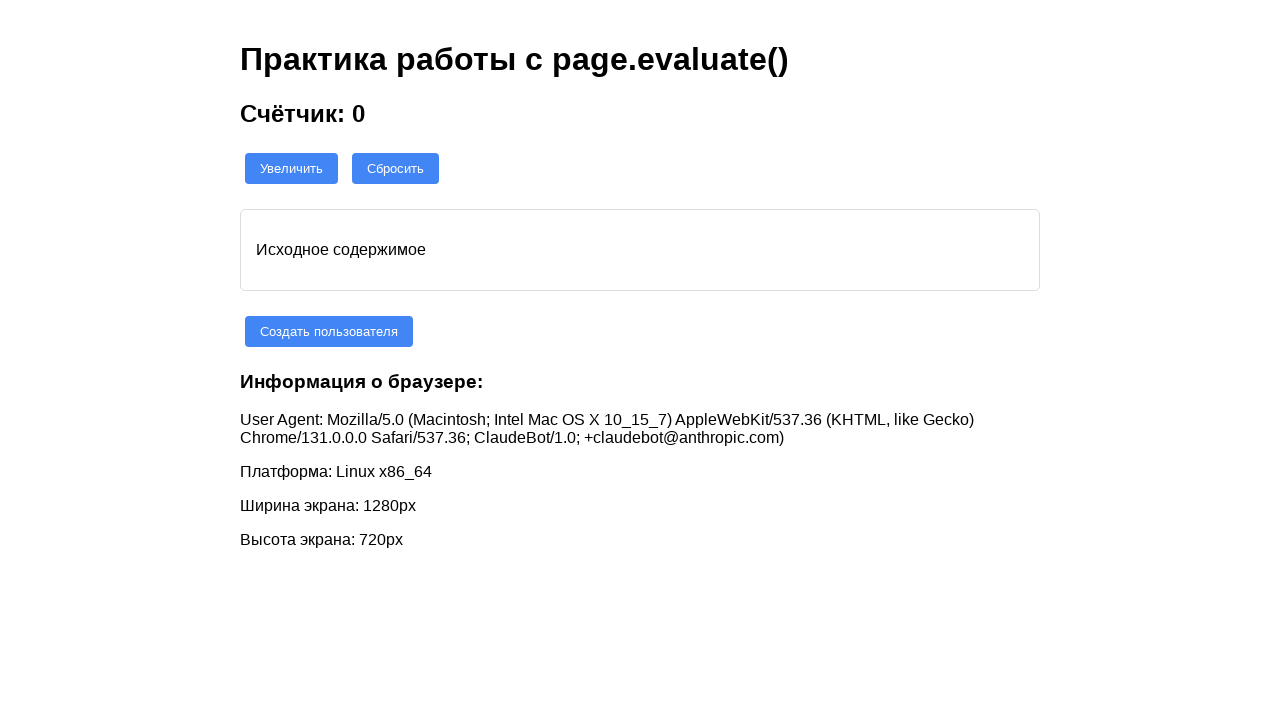

Retrieved initial counter text content: '0'
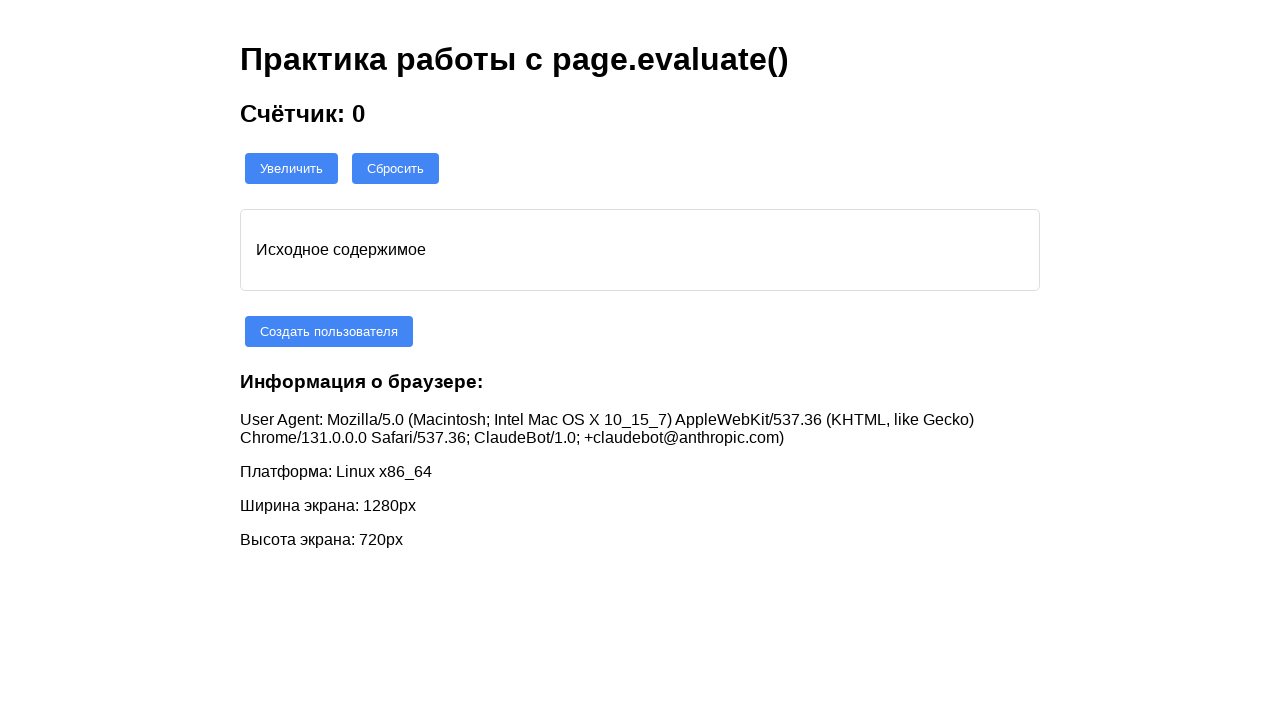

Verified initial counter value is '0'
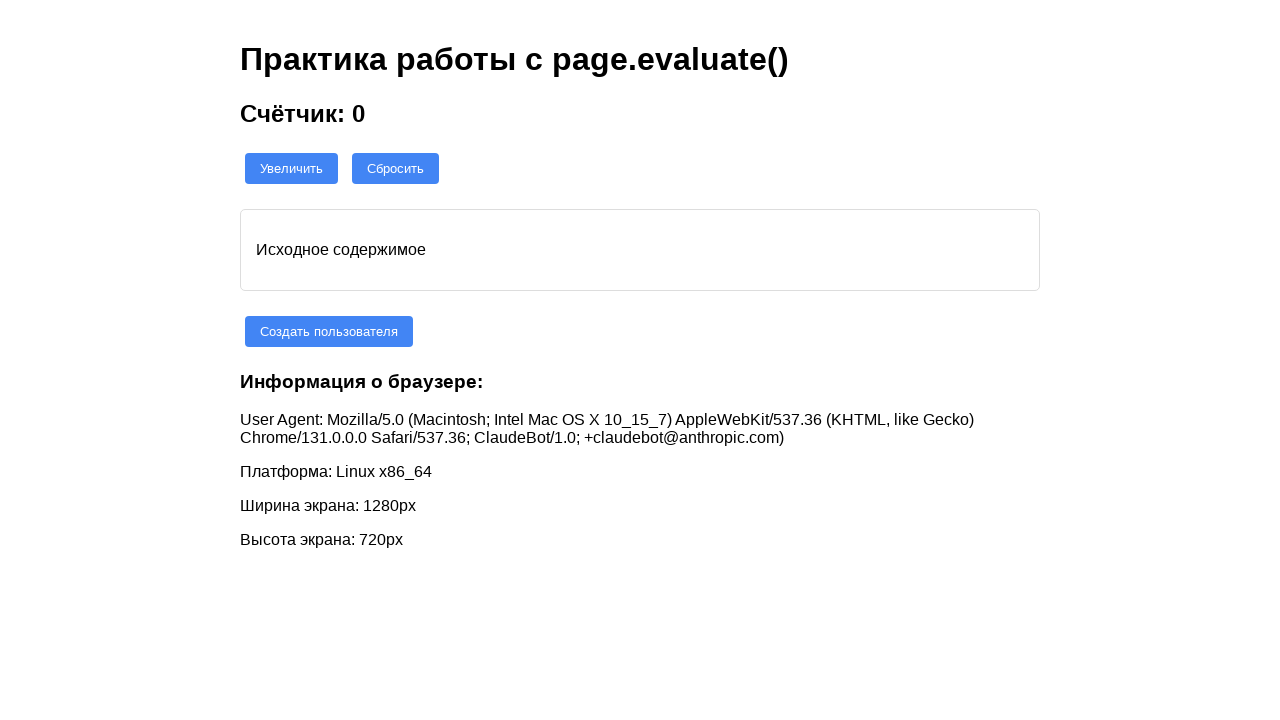

Clicked increment button at (292, 168) on #increment
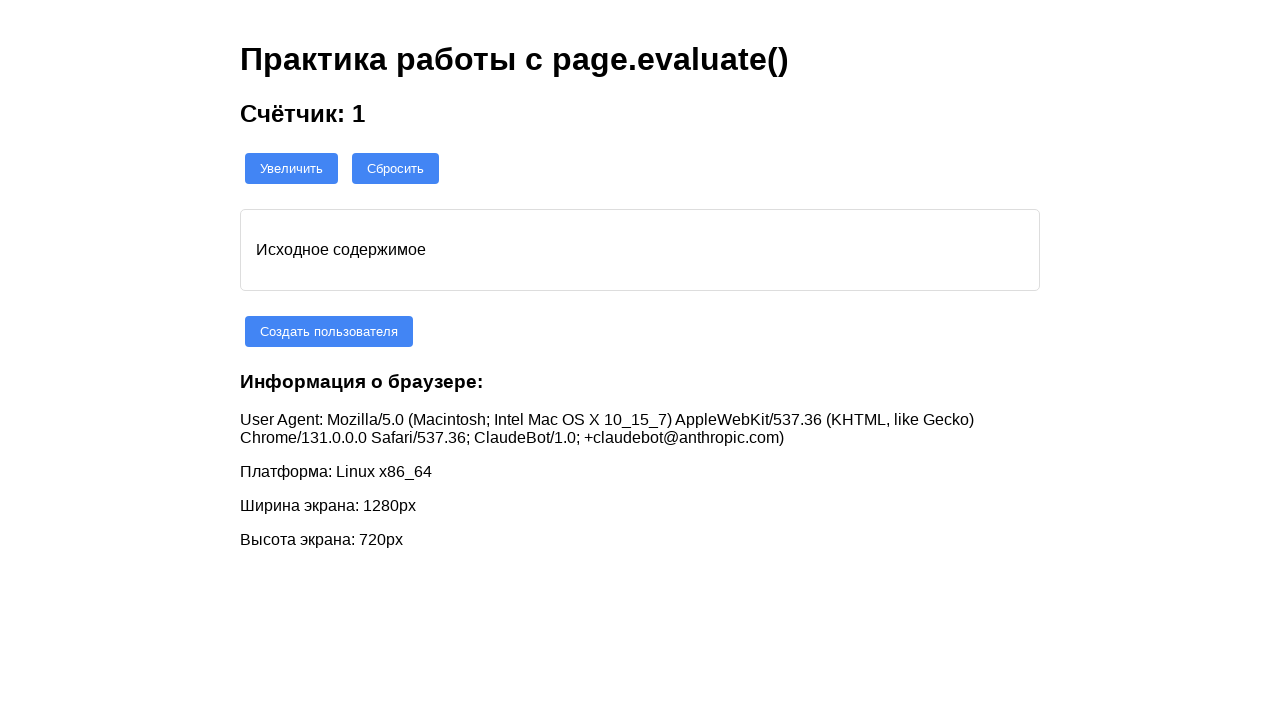

Retrieved updated counter text content
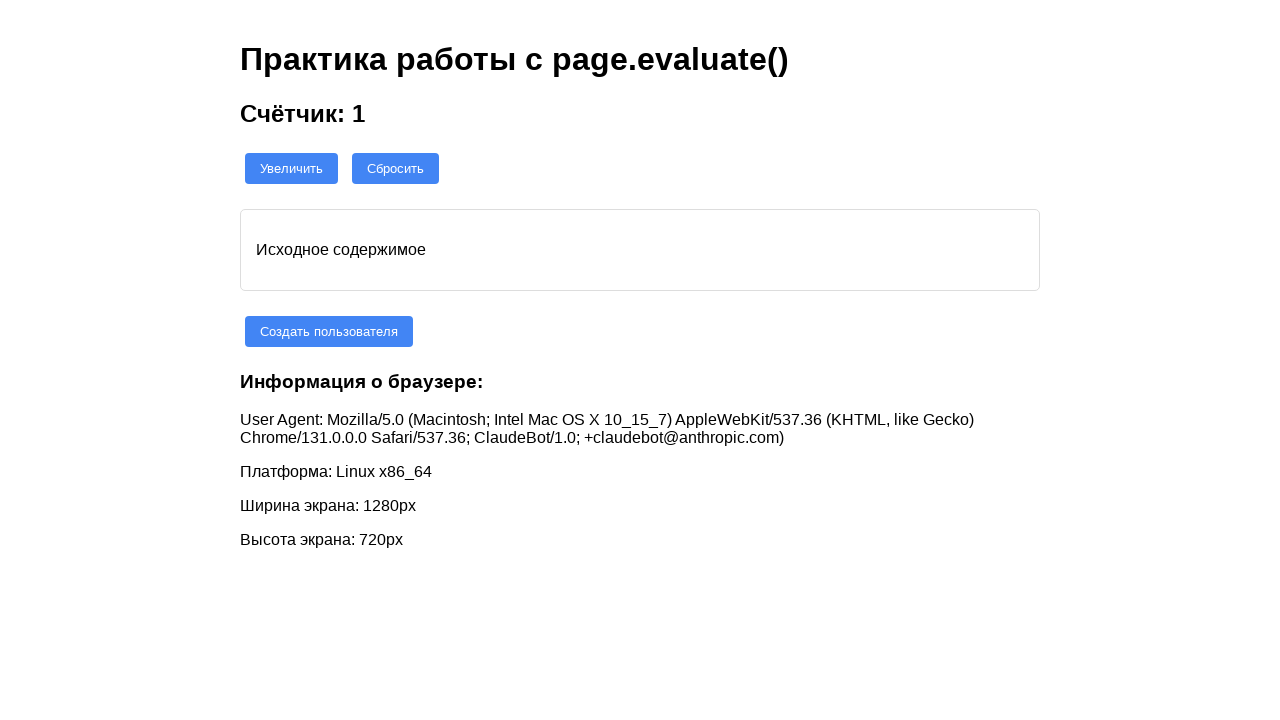

Verified counter value increased to '1'
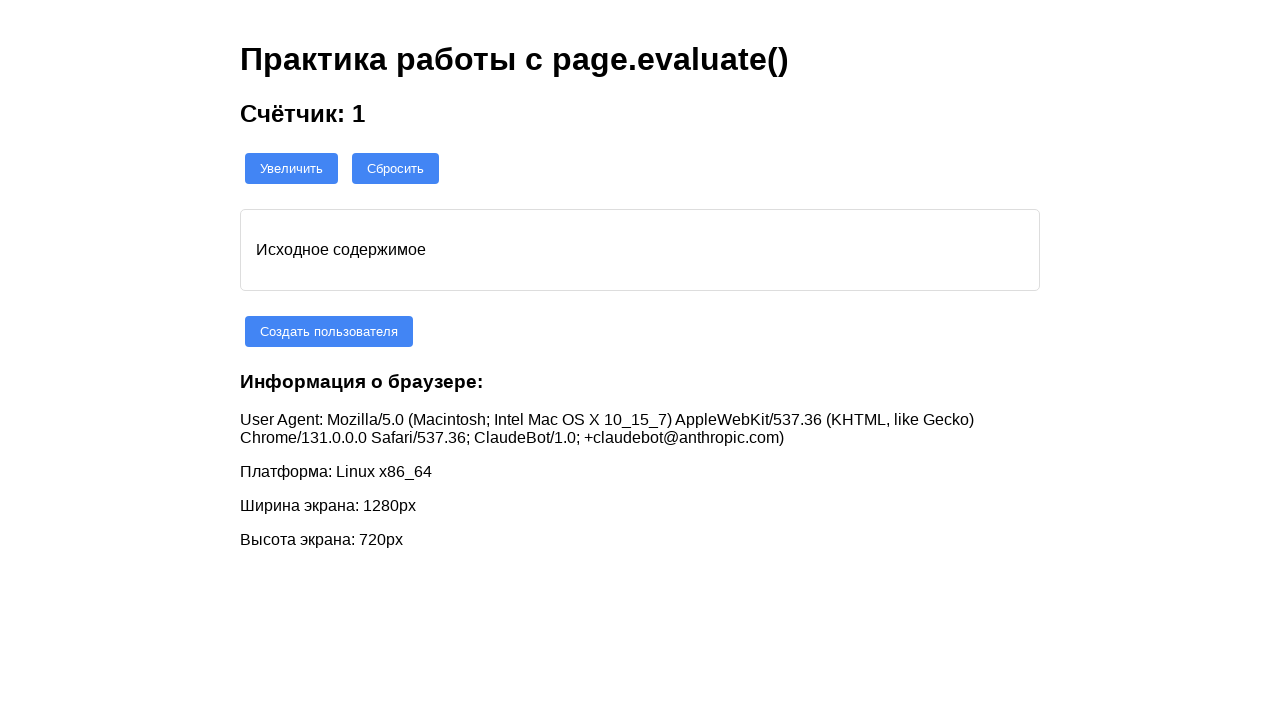

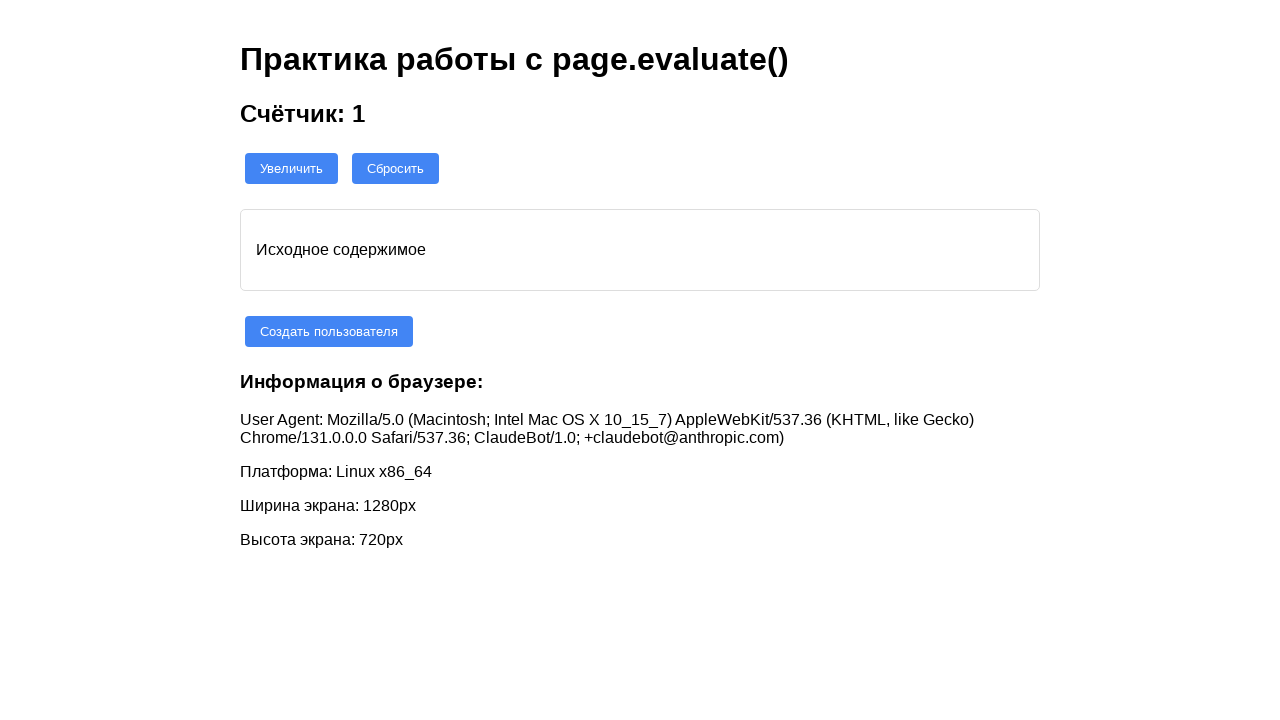